Tests page scrolling functionality by using PAGE_DOWN, ARROW_DOWN keys to scroll down and PAGE_UP, ARROW_UP keys to scroll up

Starting URL: https://techproeducation.com

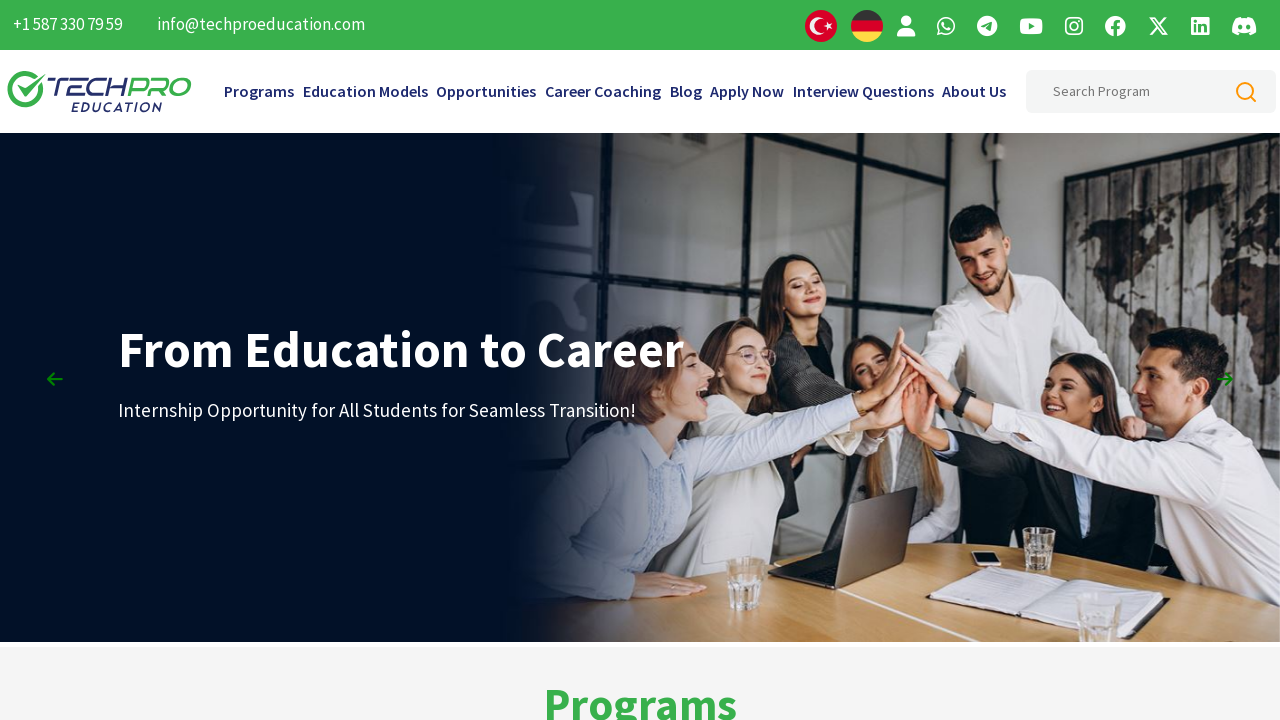

Pressed PageDown to scroll down
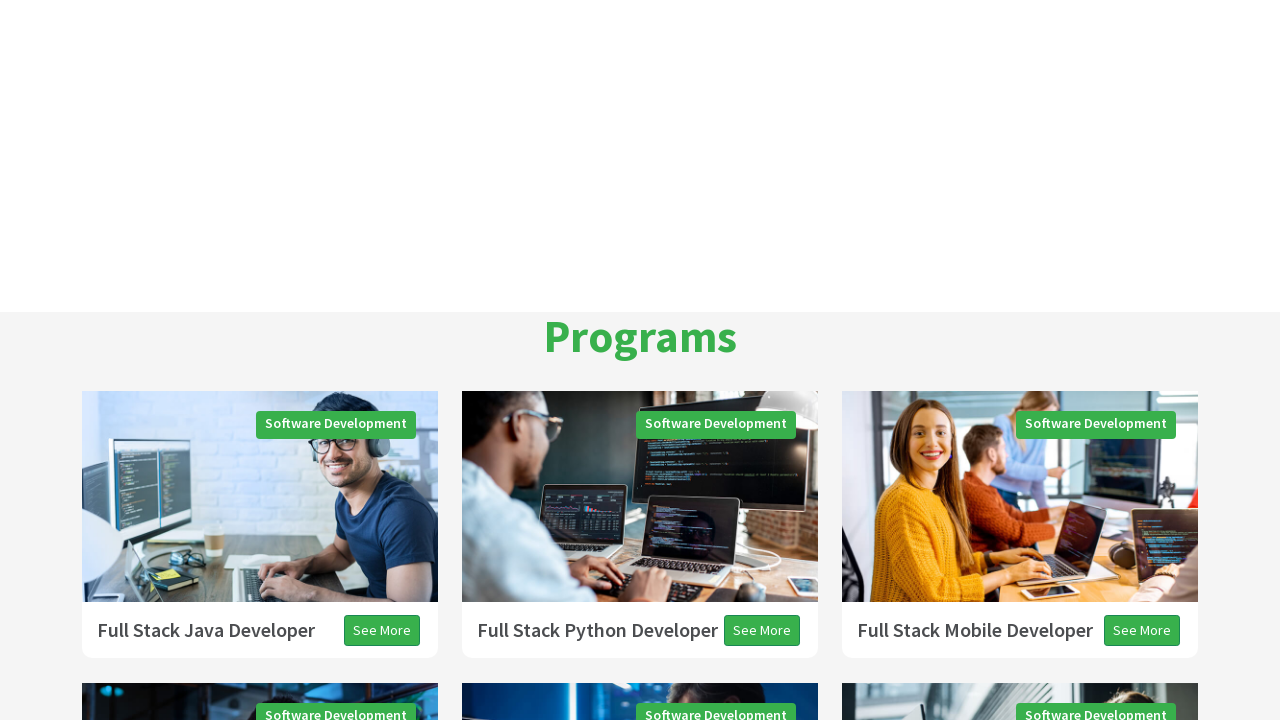

Pressed PageDown again to scroll down further
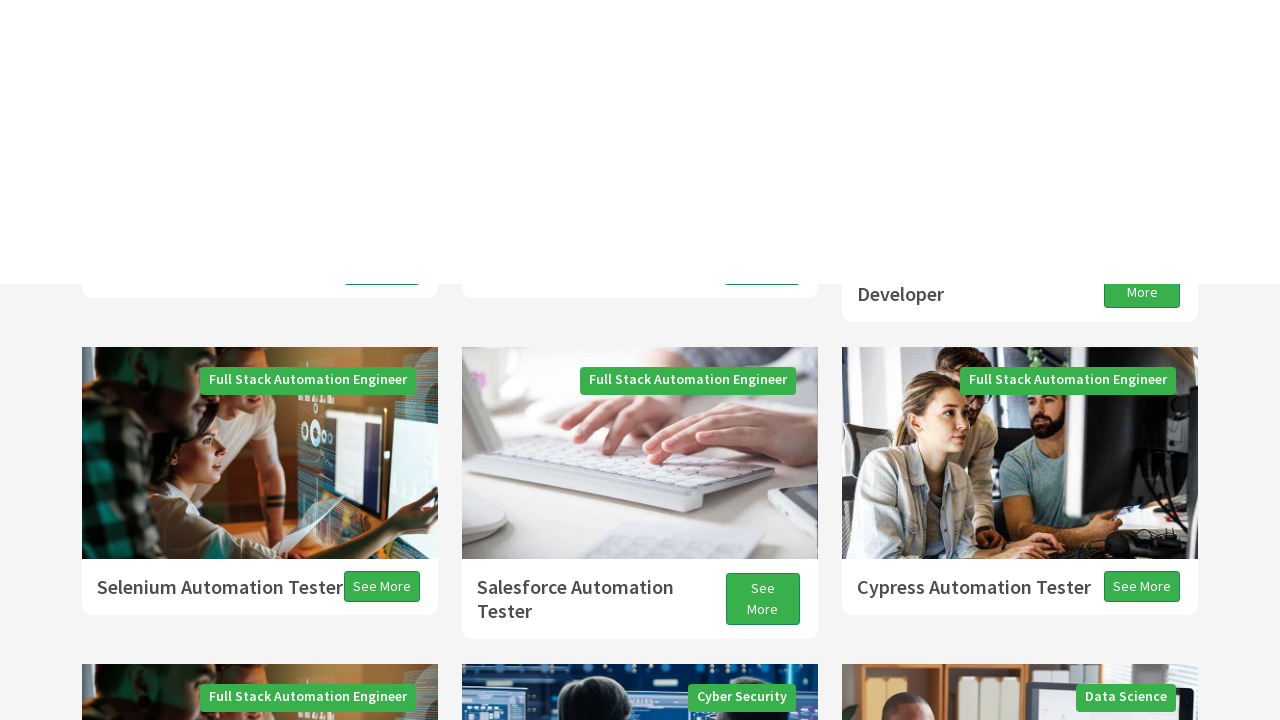

Pressed ArrowDown to scroll down incrementally
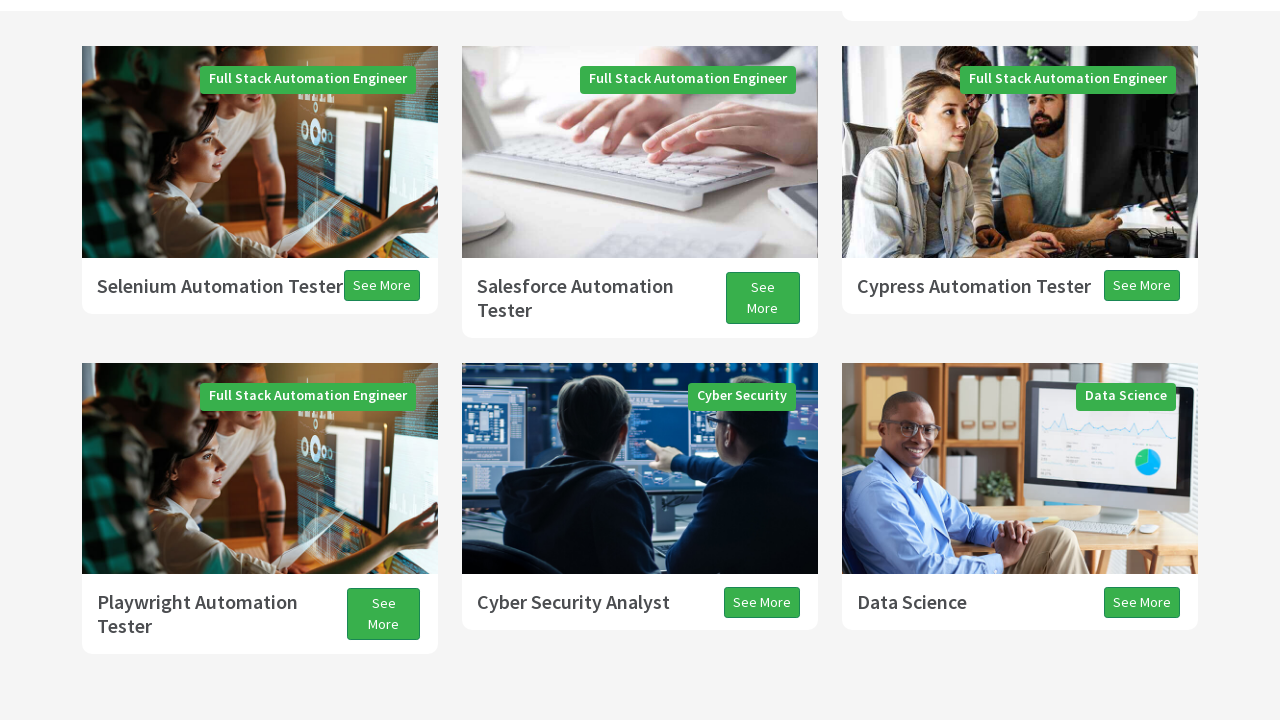

Pressed ArrowDown again to scroll down incrementally
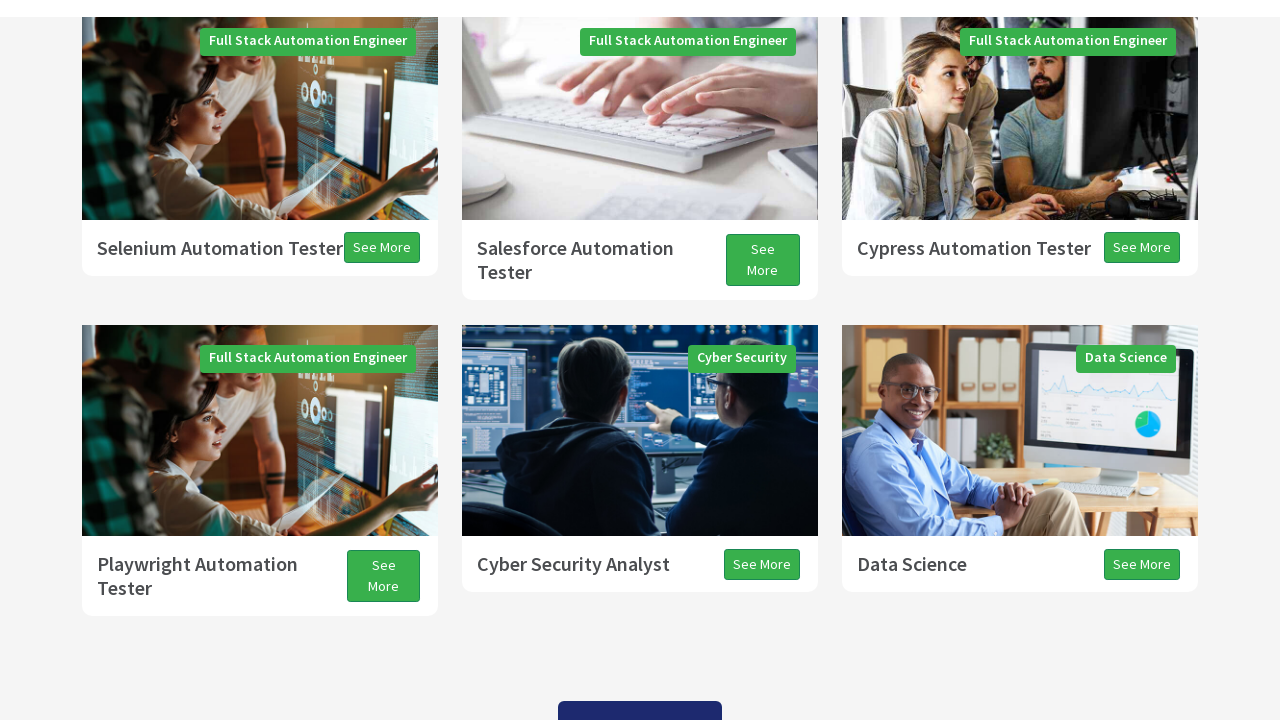

Waited 2 seconds for page content to stabilize
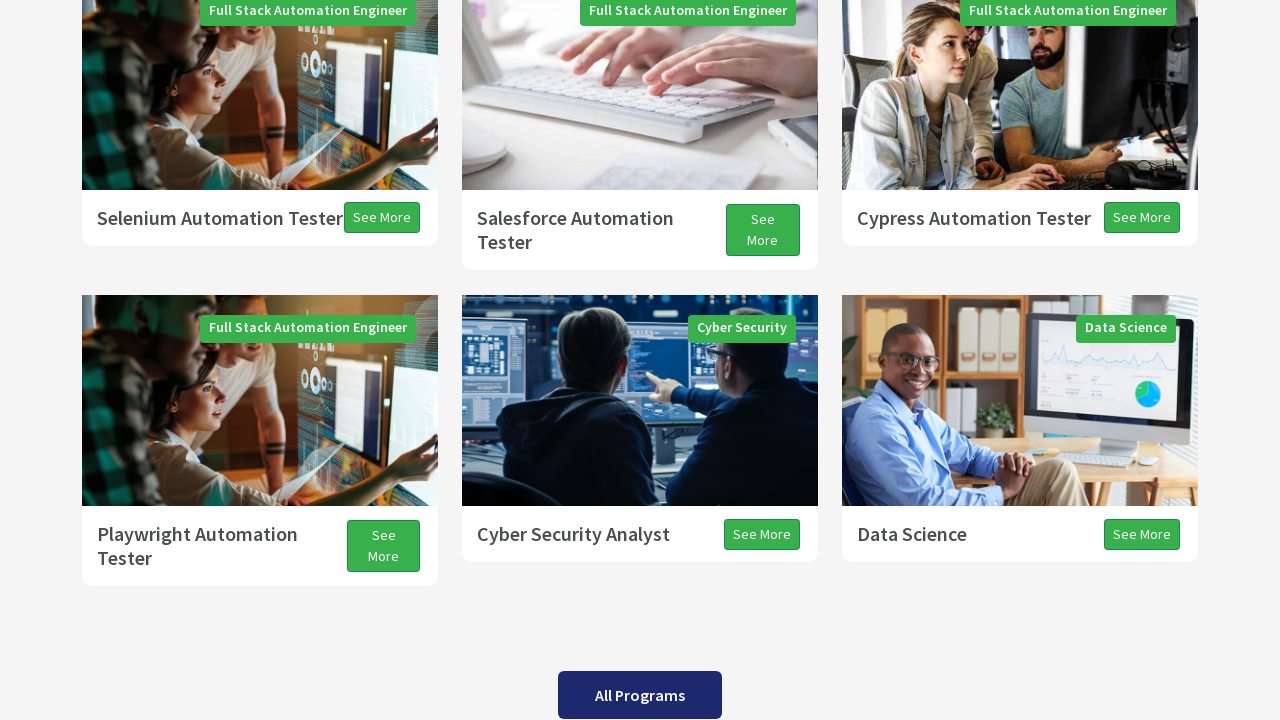

Pressed PageUp to scroll up
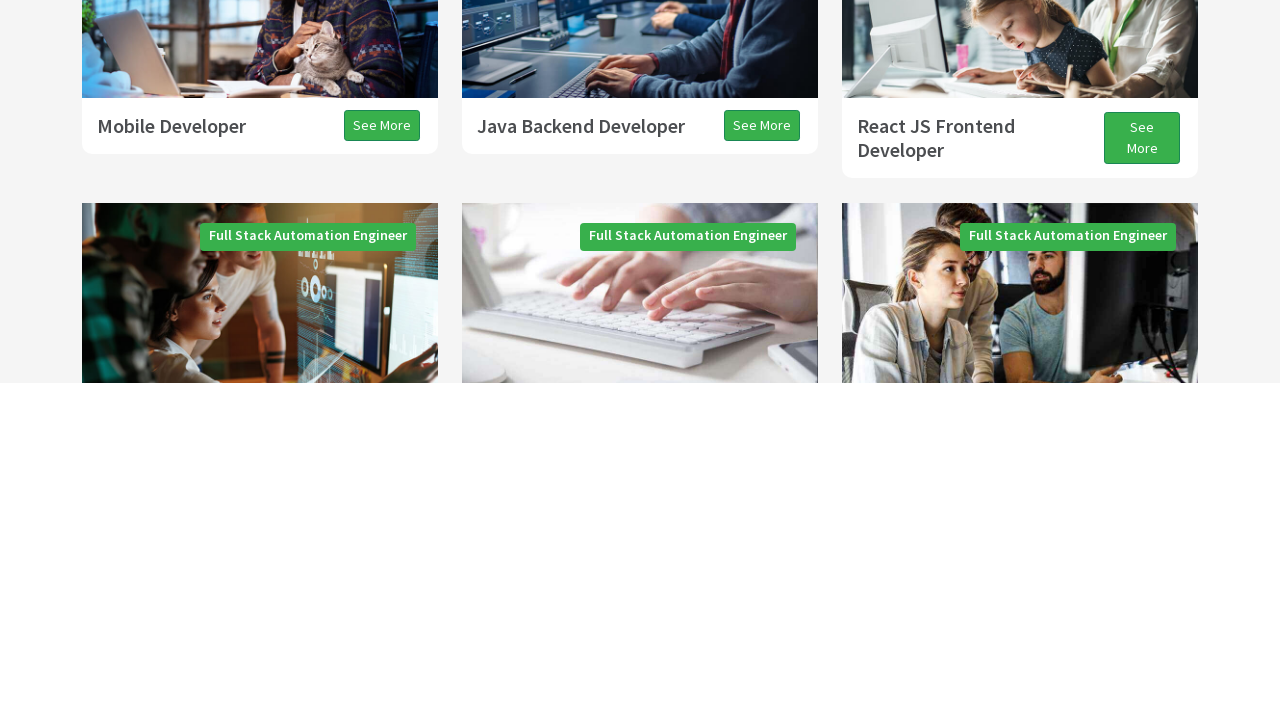

Pressed PageUp again to scroll up further
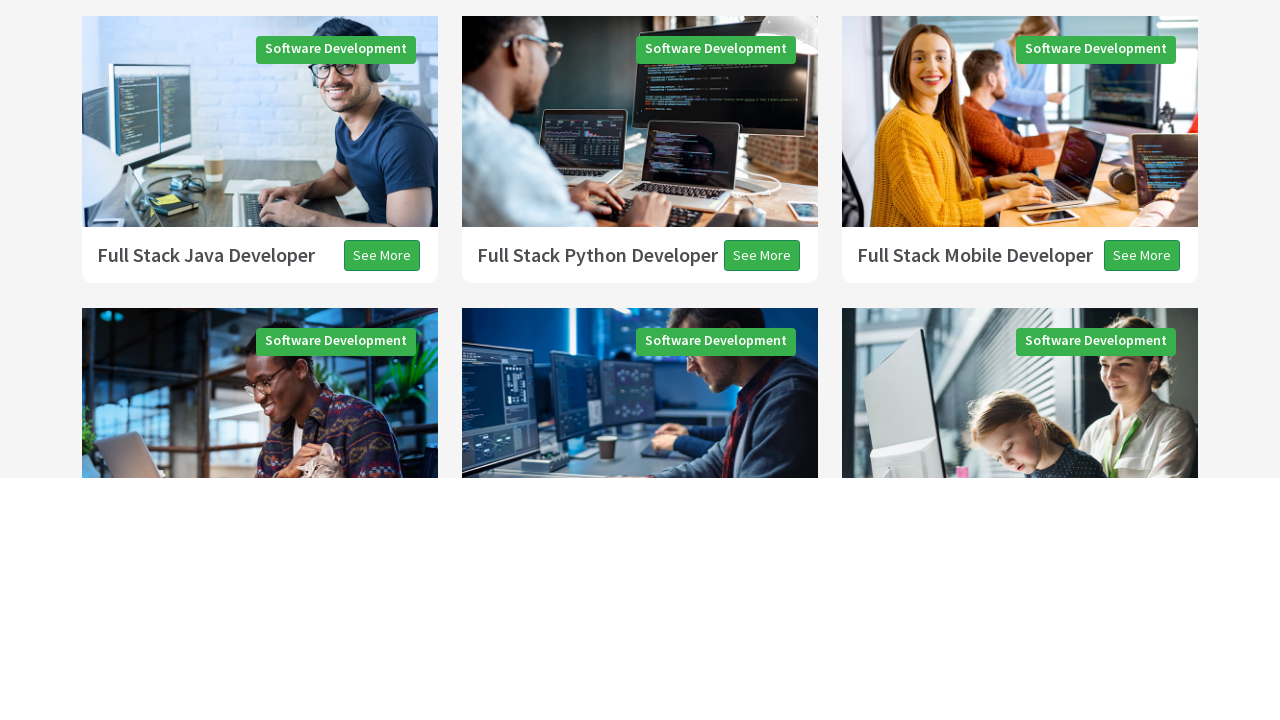

Pressed ArrowUp to scroll up incrementally
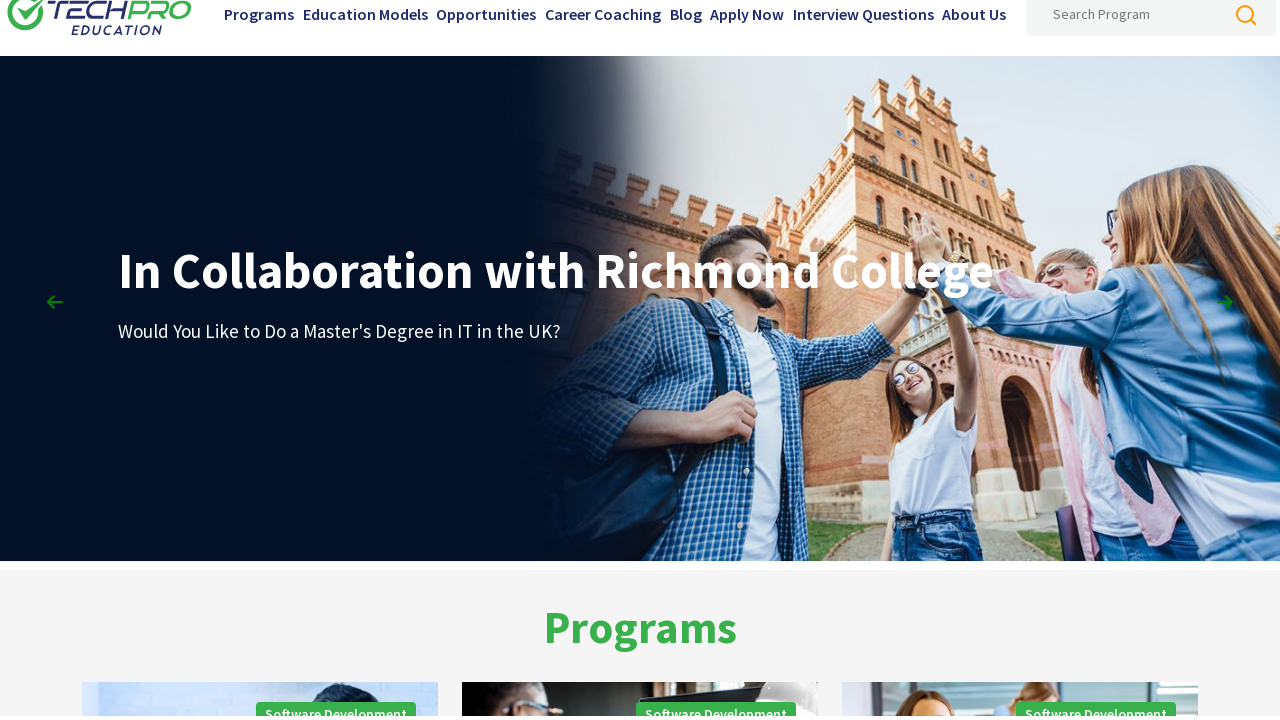

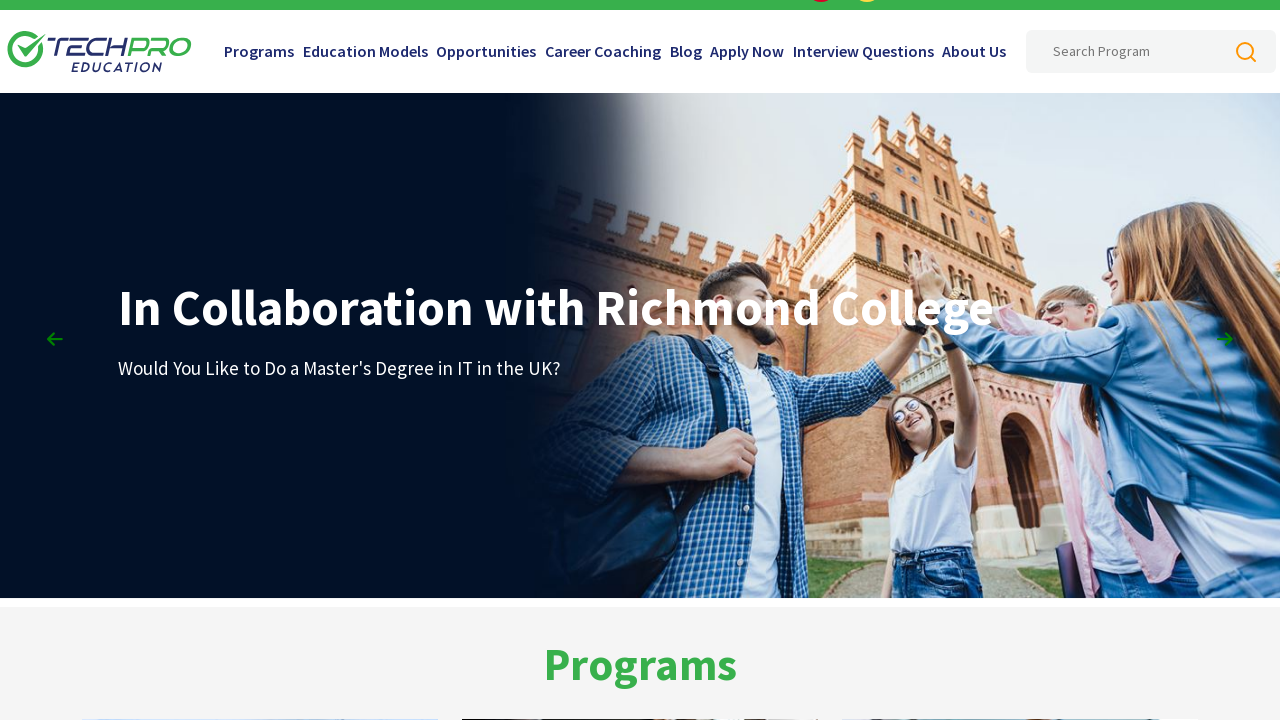